Tests handling of a prompt JavaScript alert by clicking a button that triggers a prompt dialog, entering text, dismissing it, and verifying the result message

Starting URL: https://the-internet.herokuapp.com/javascript_alerts

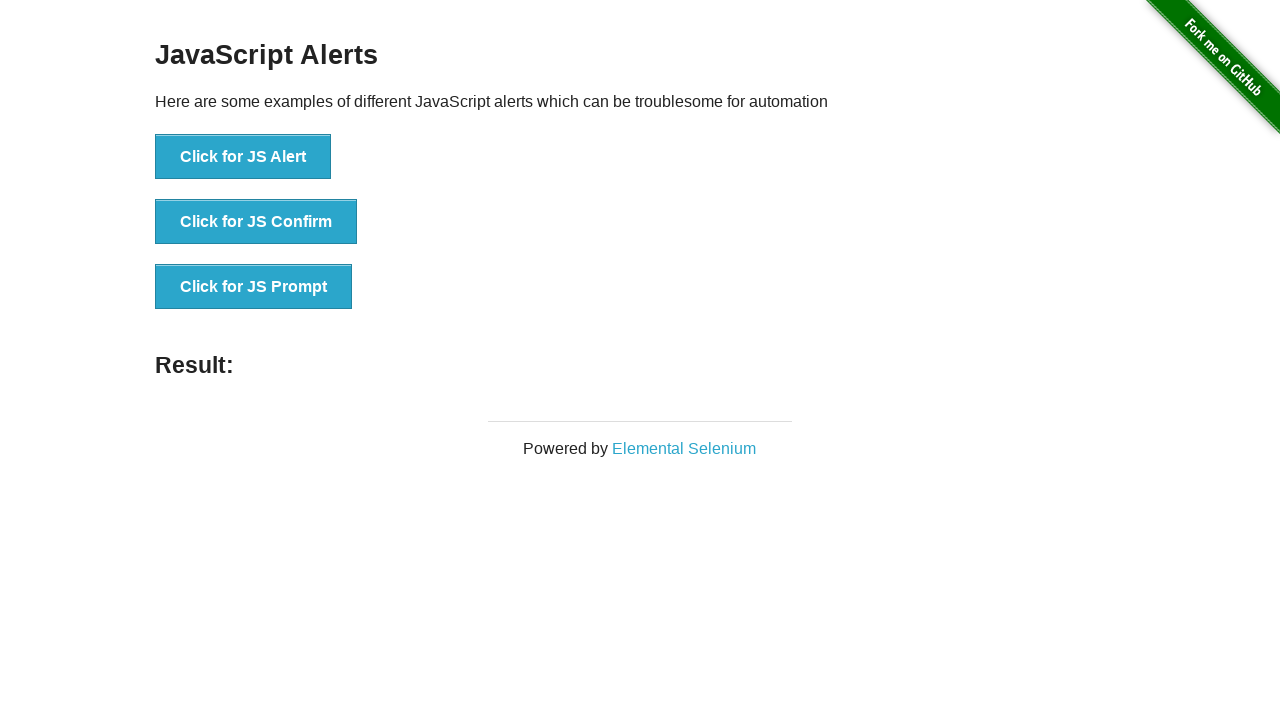

Set up dialog handler to dismiss prompt alerts
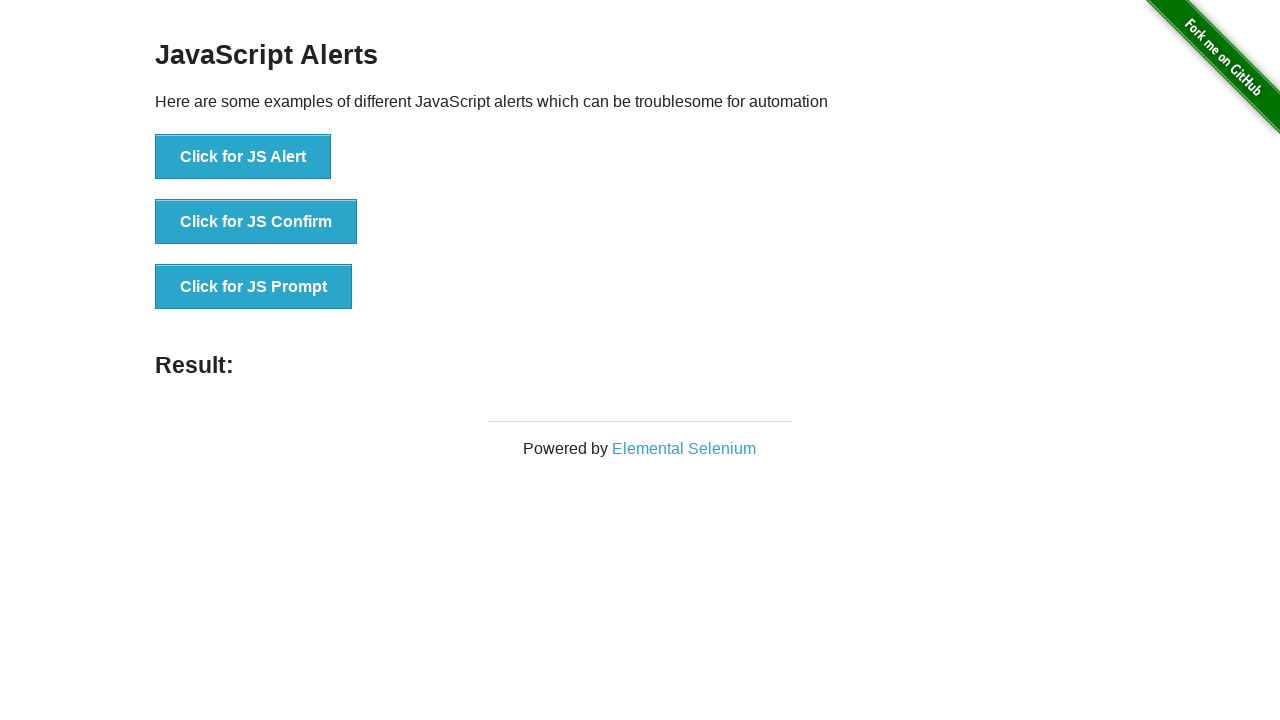

Clicked button to trigger prompt JavaScript alert at (254, 287) on xpath=//button[@onclick='jsPrompt()']
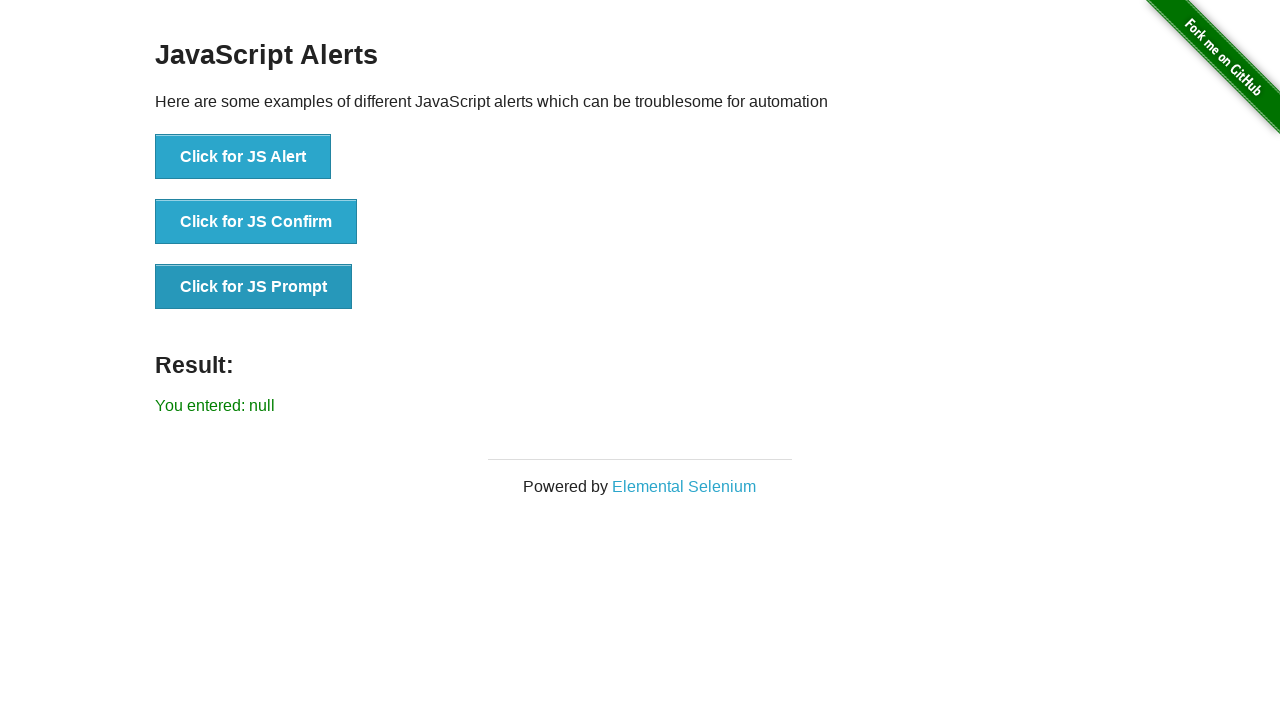

Result message element appeared
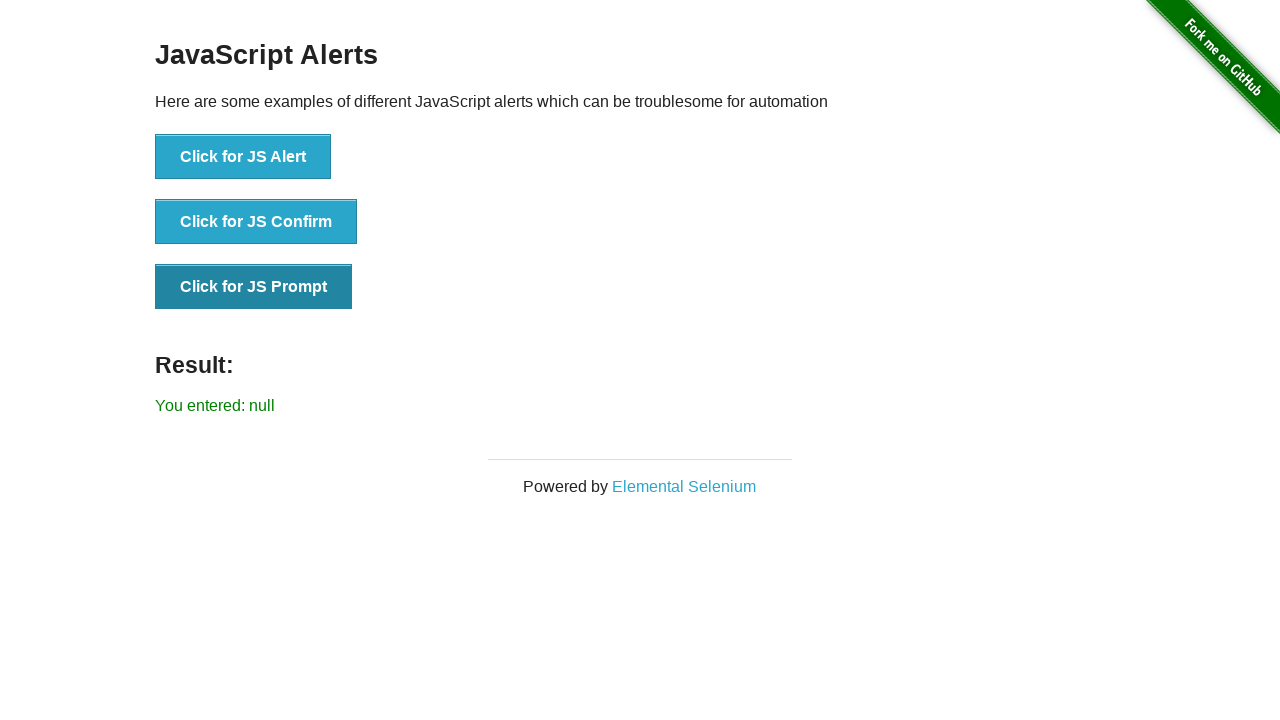

Retrieved result message text: 'You entered: null'
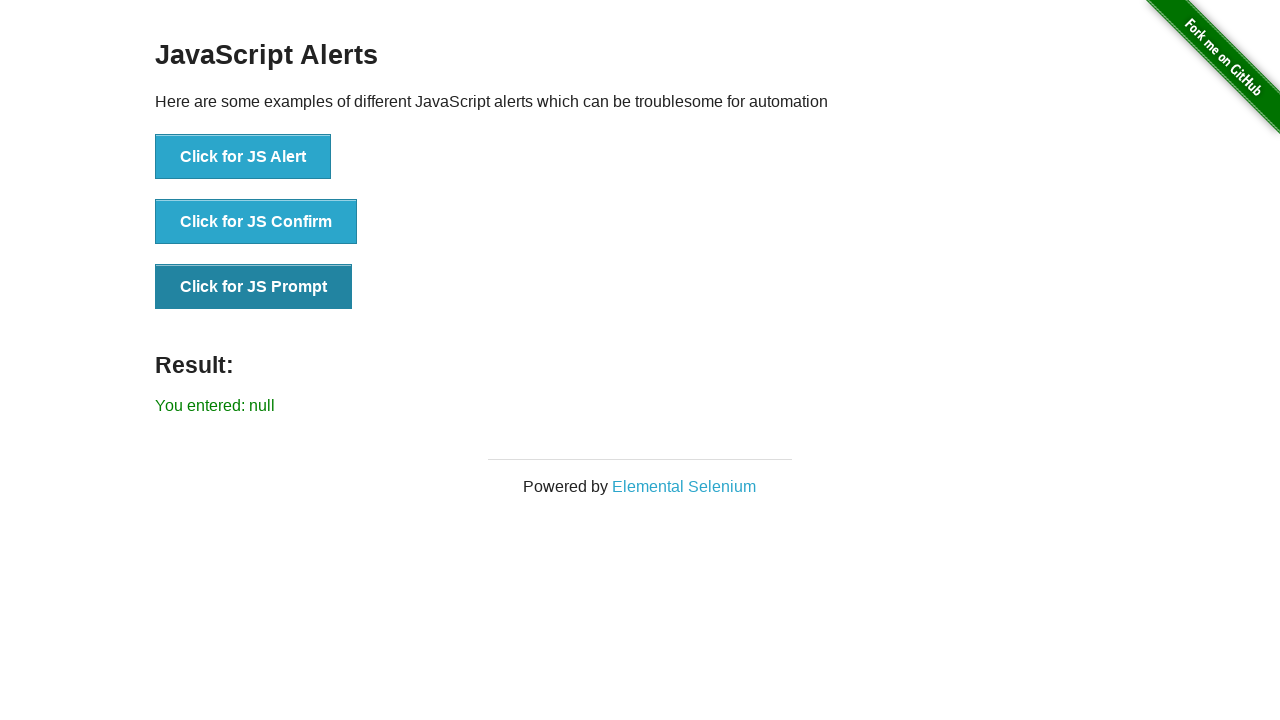

Verified result message is 'You entered: null'
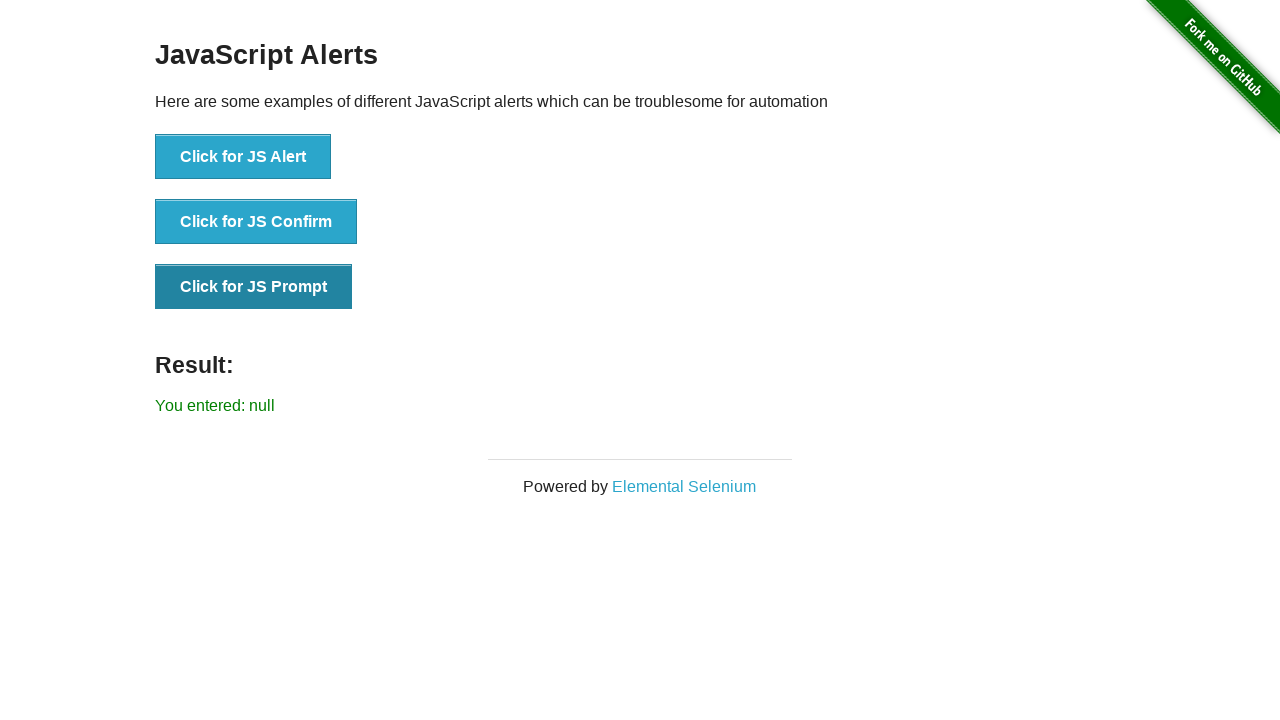

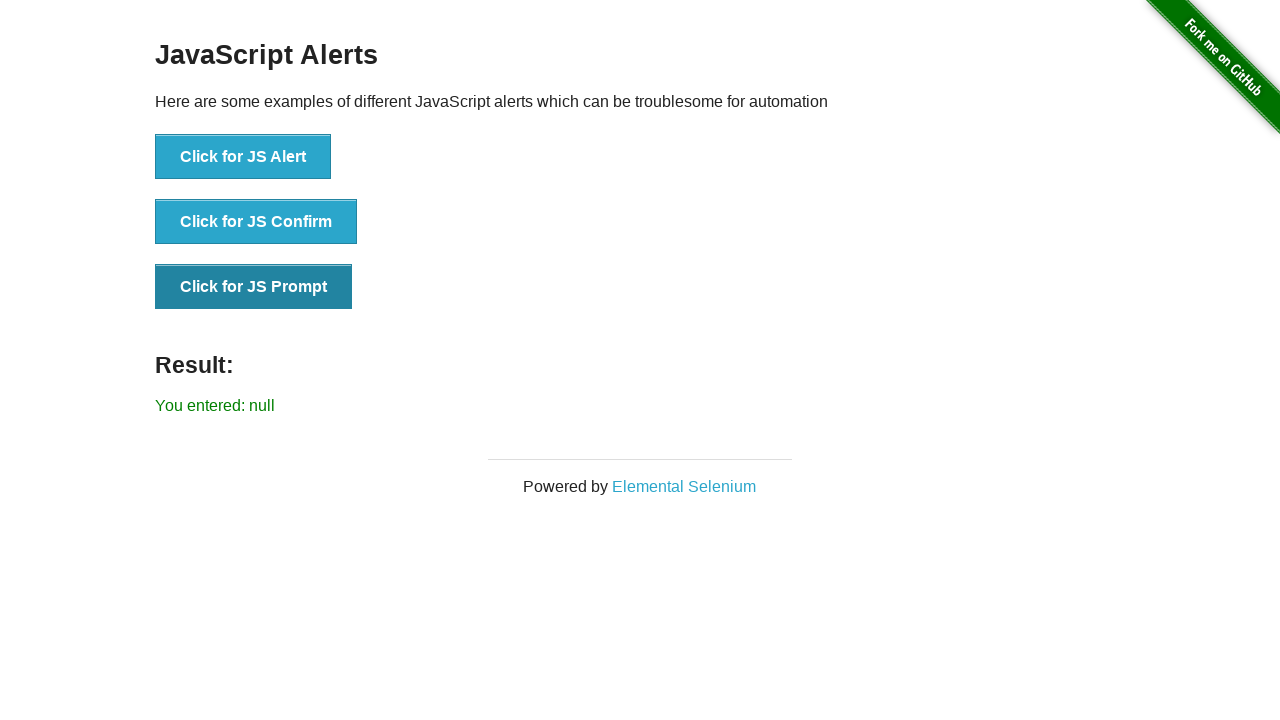